Tests multi-select dropdown functionality by selecting and deselecting various options using different methods

Starting URL: https://training-support.net/webelements/selects

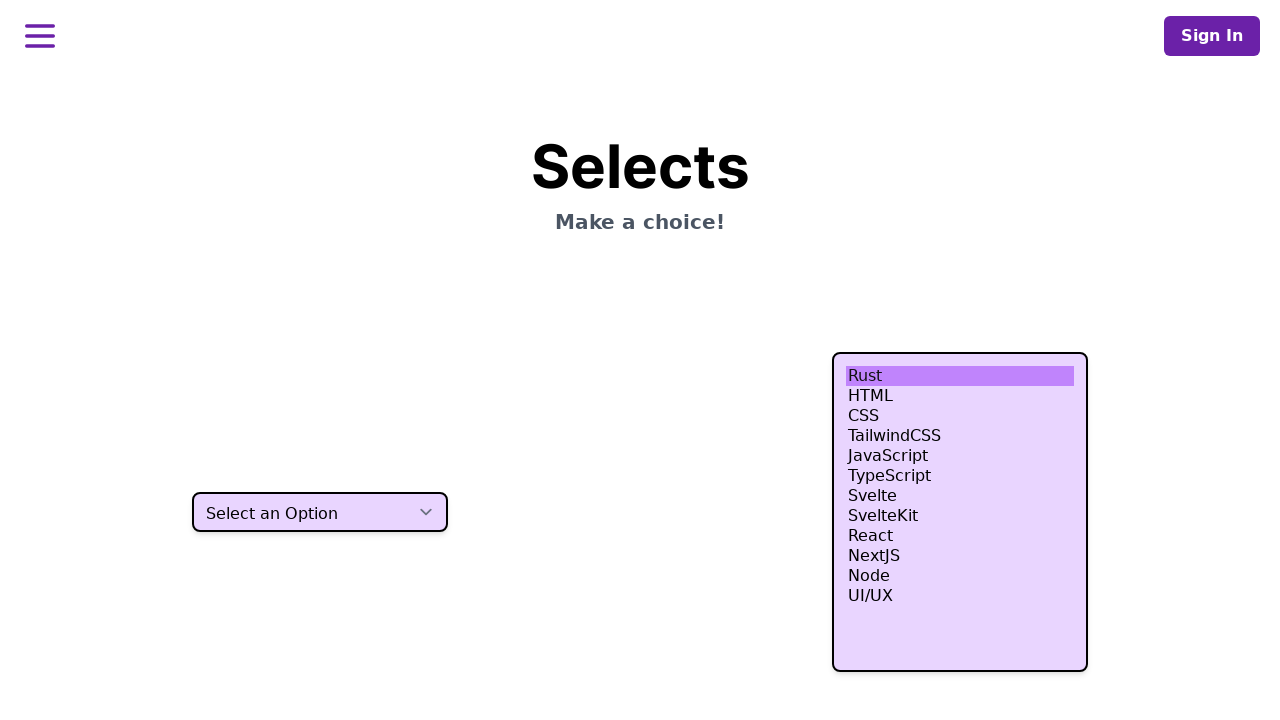

Located multi-select dropdown element with class 'h-80'
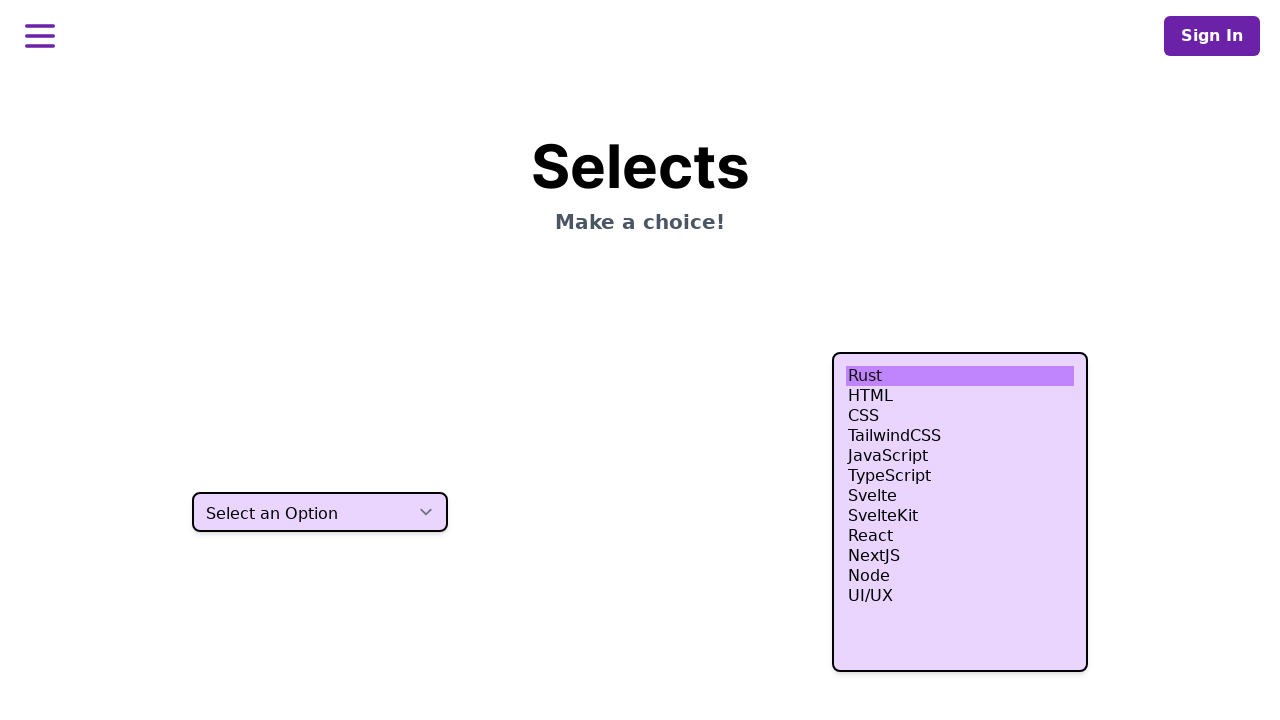

Selected 'HTML' option by label on select.h-80
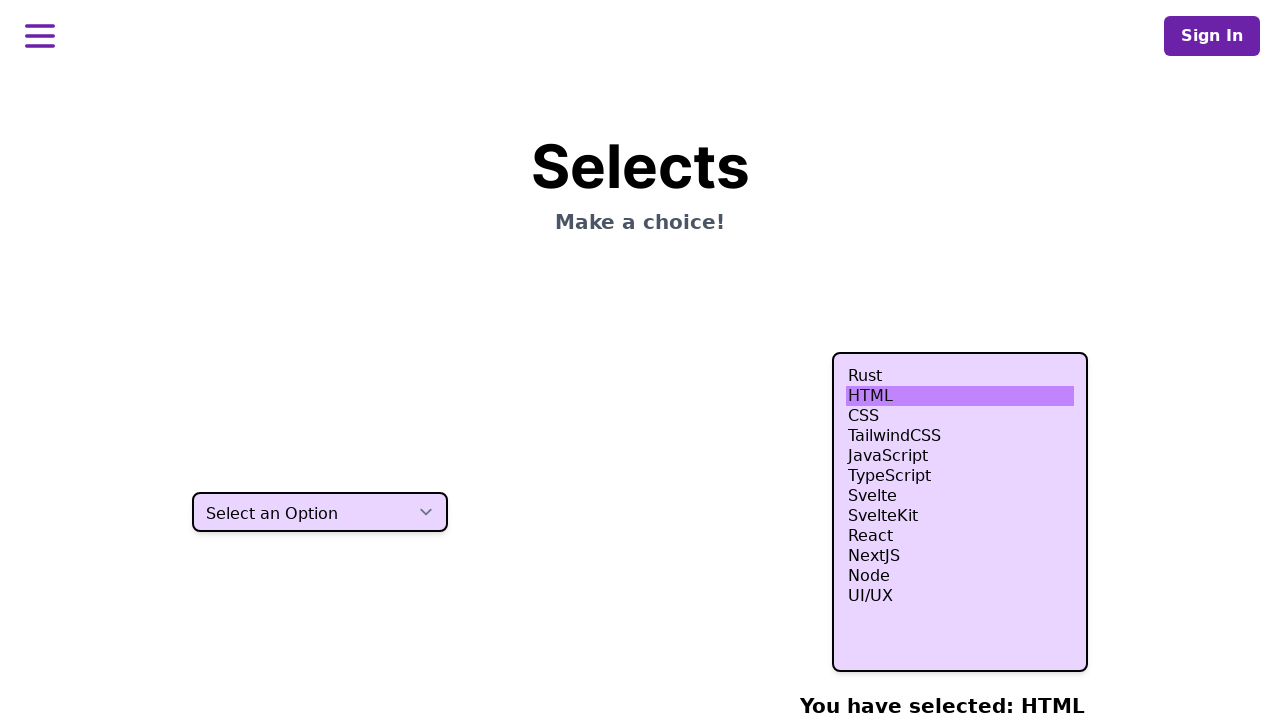

Retrieved all option elements from dropdown
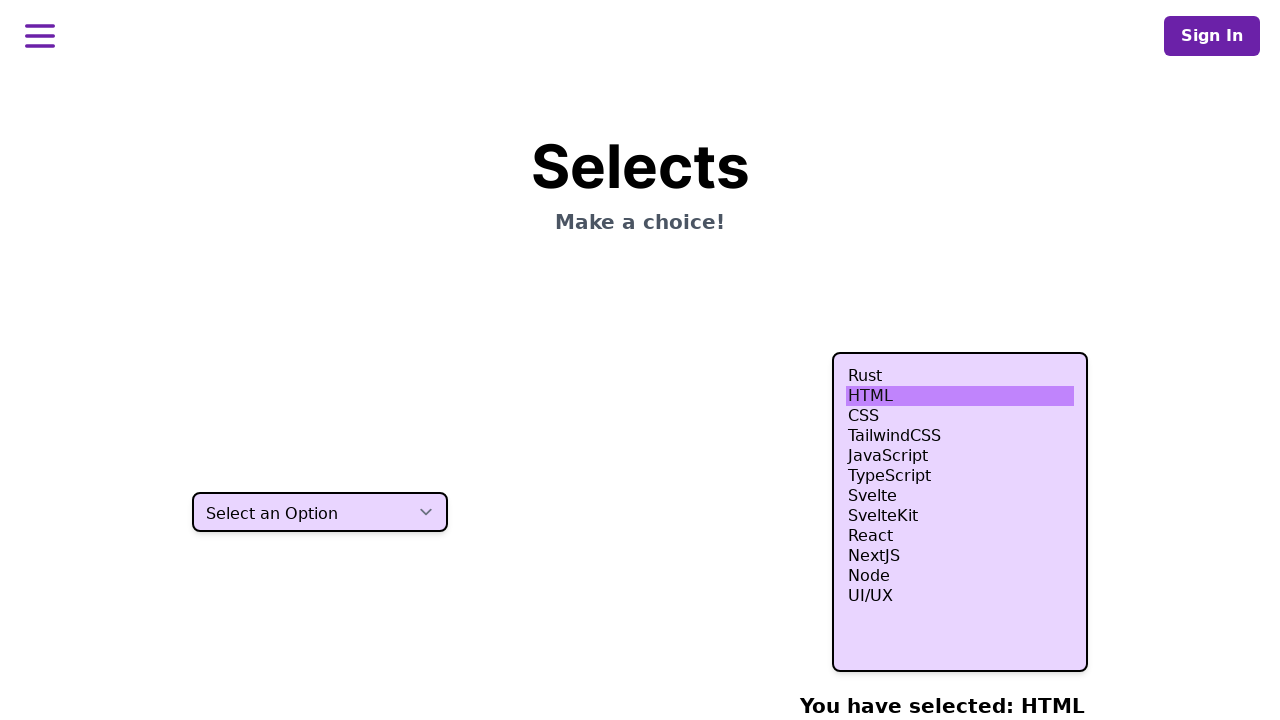

Selected option at index 4 on select.h-80
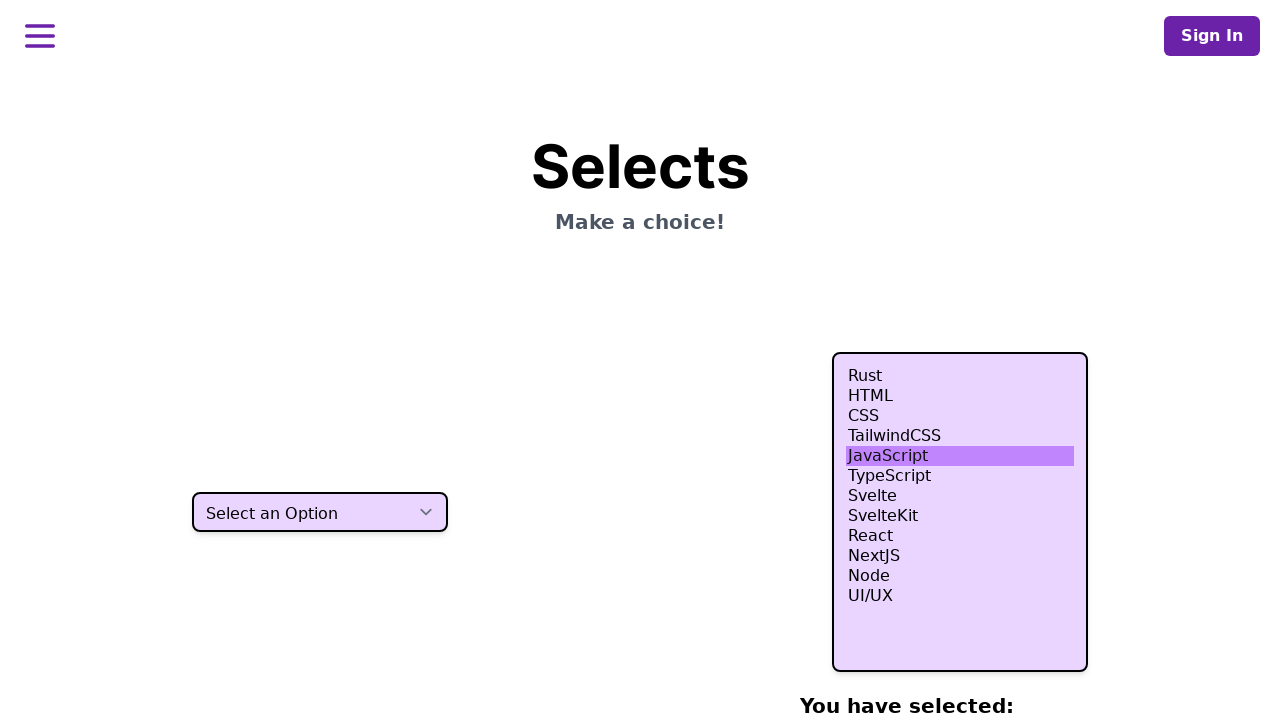

Selected option at index 5 on select.h-80
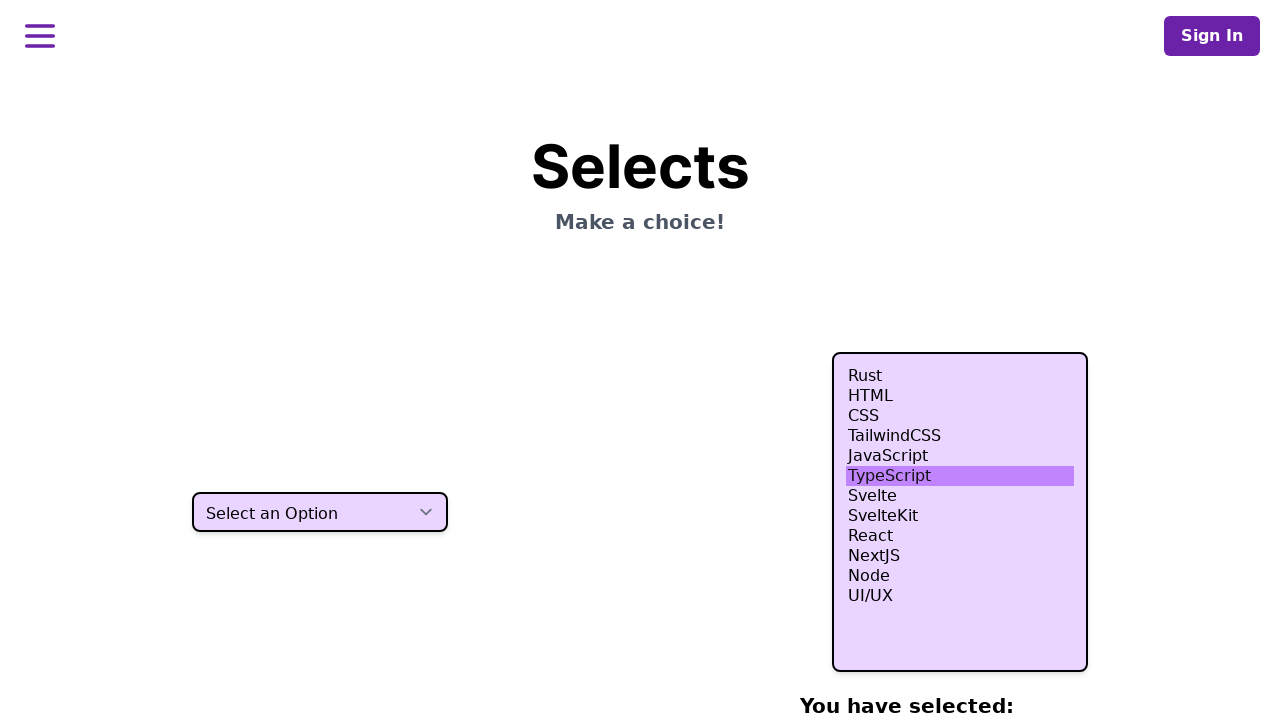

Selected option at index 6 on select.h-80
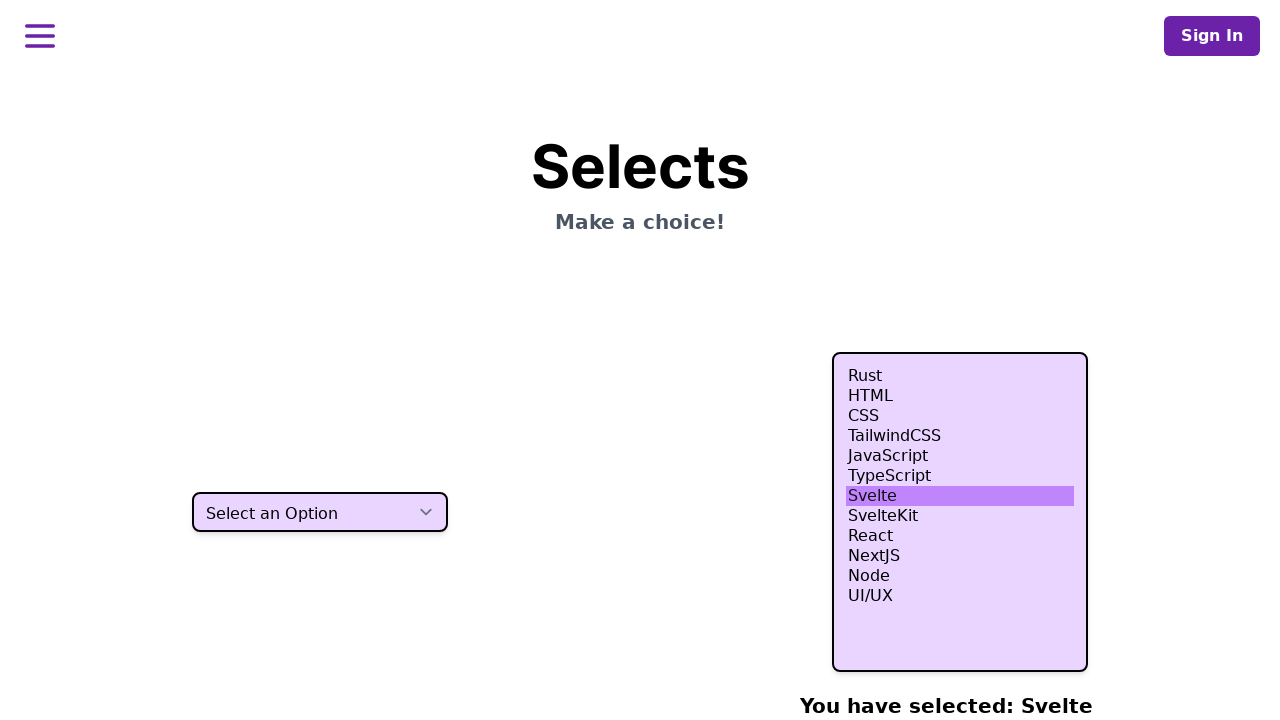

Selected 'nodejs' option by value on select.h-80
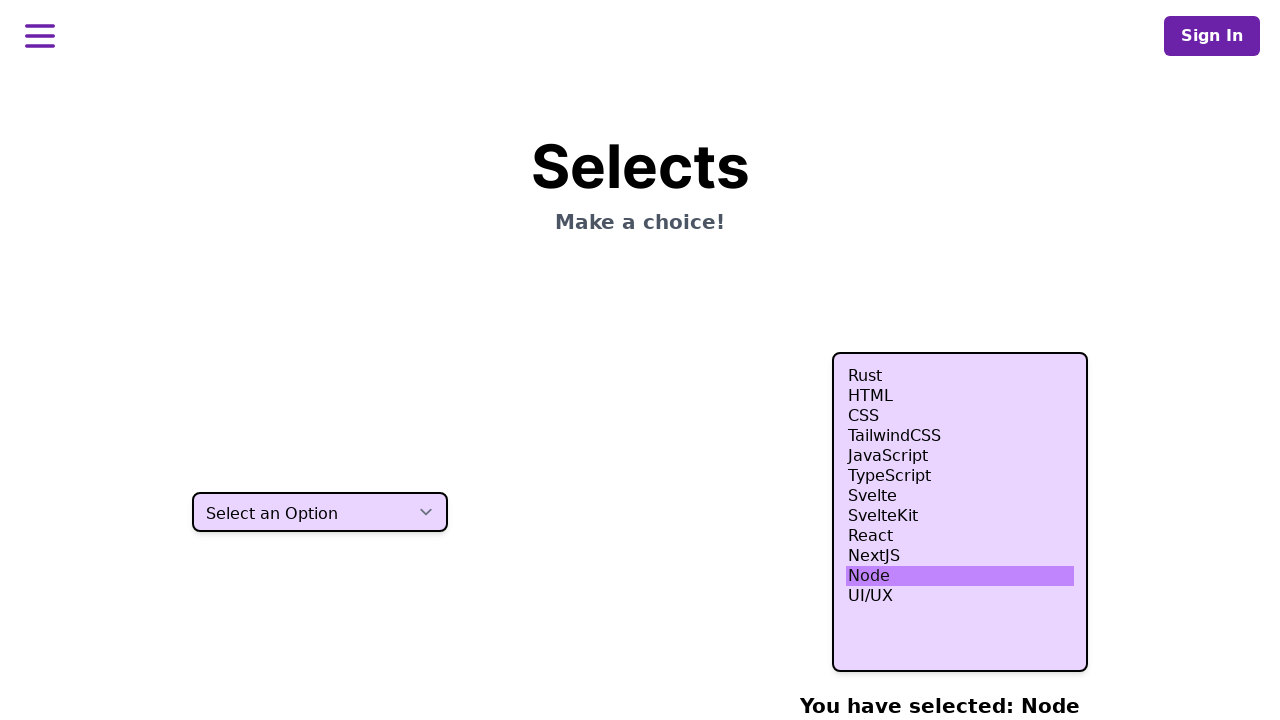

Retrieved current selected option values
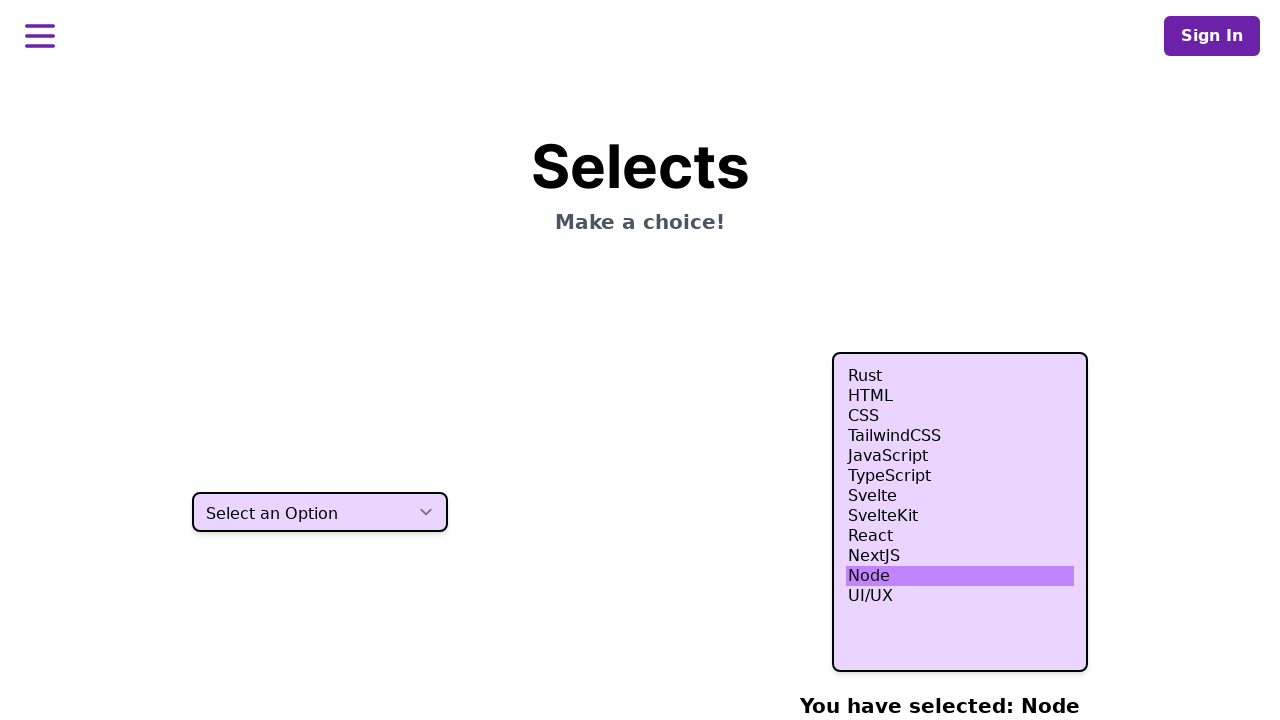

Got value of option at index 5 for deselection
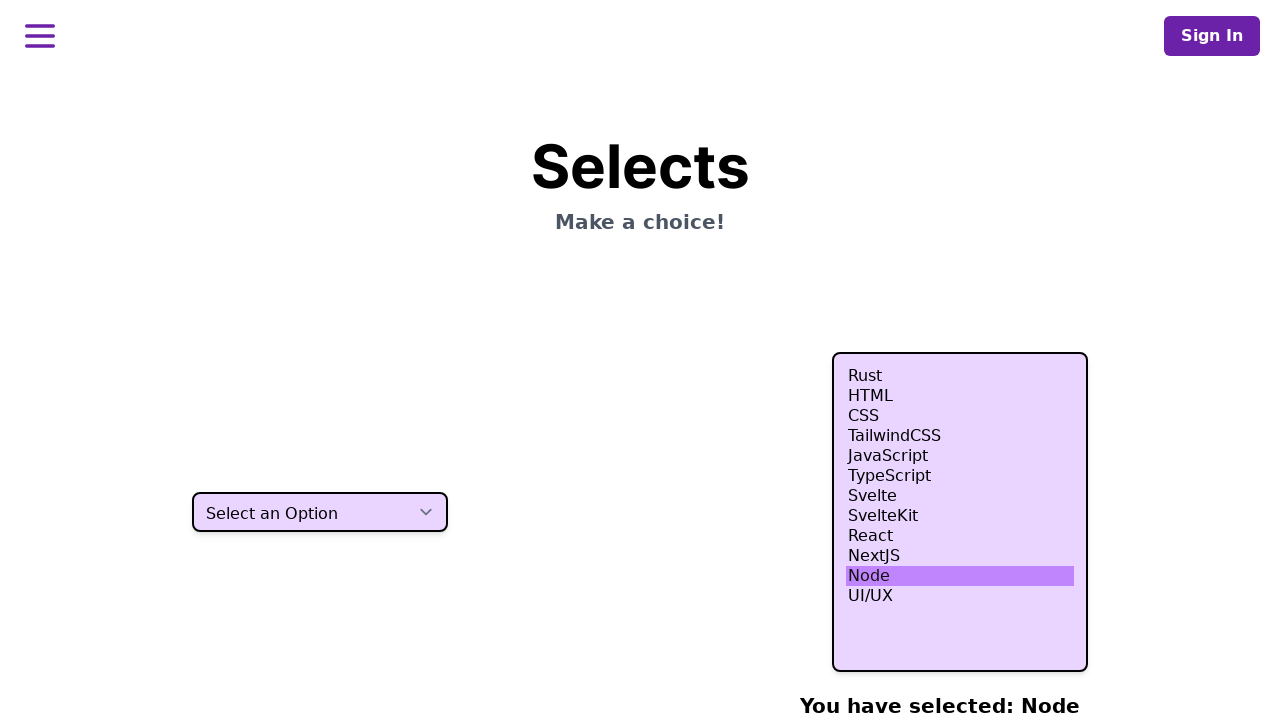

Created new values list excluding option at index 5
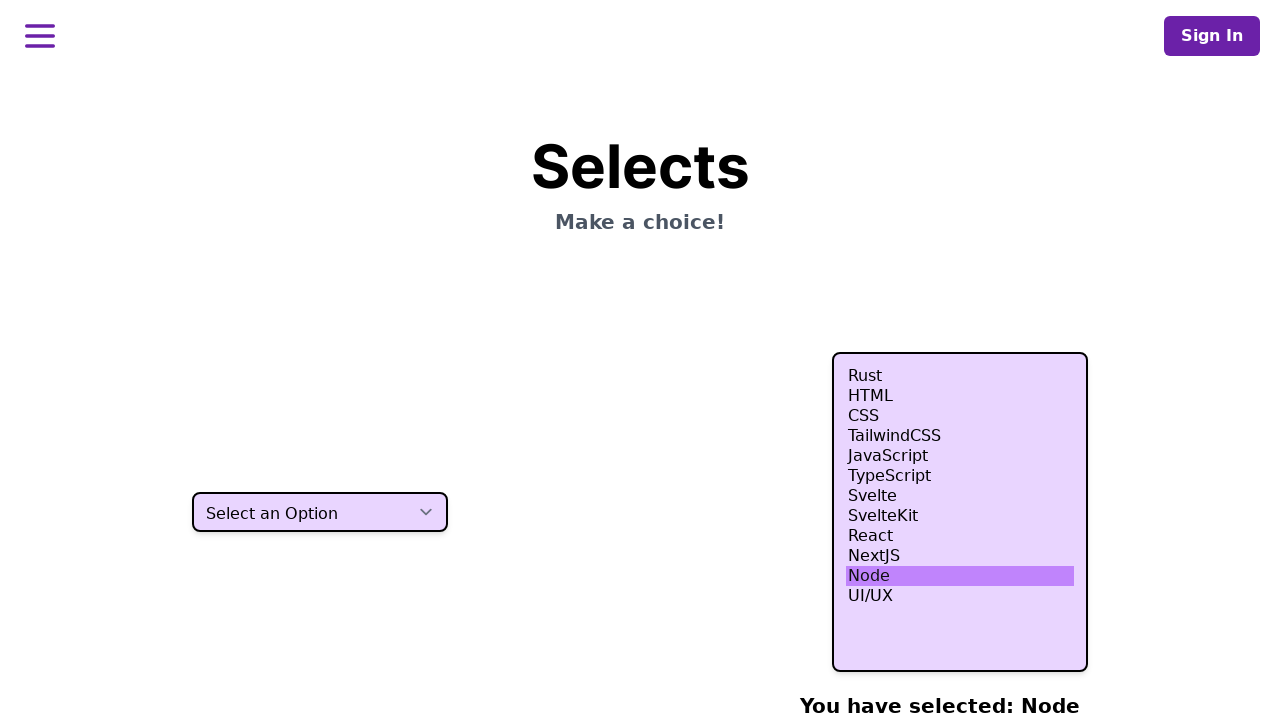

Deselected option at index 5 by re-selecting filtered values on select.h-80
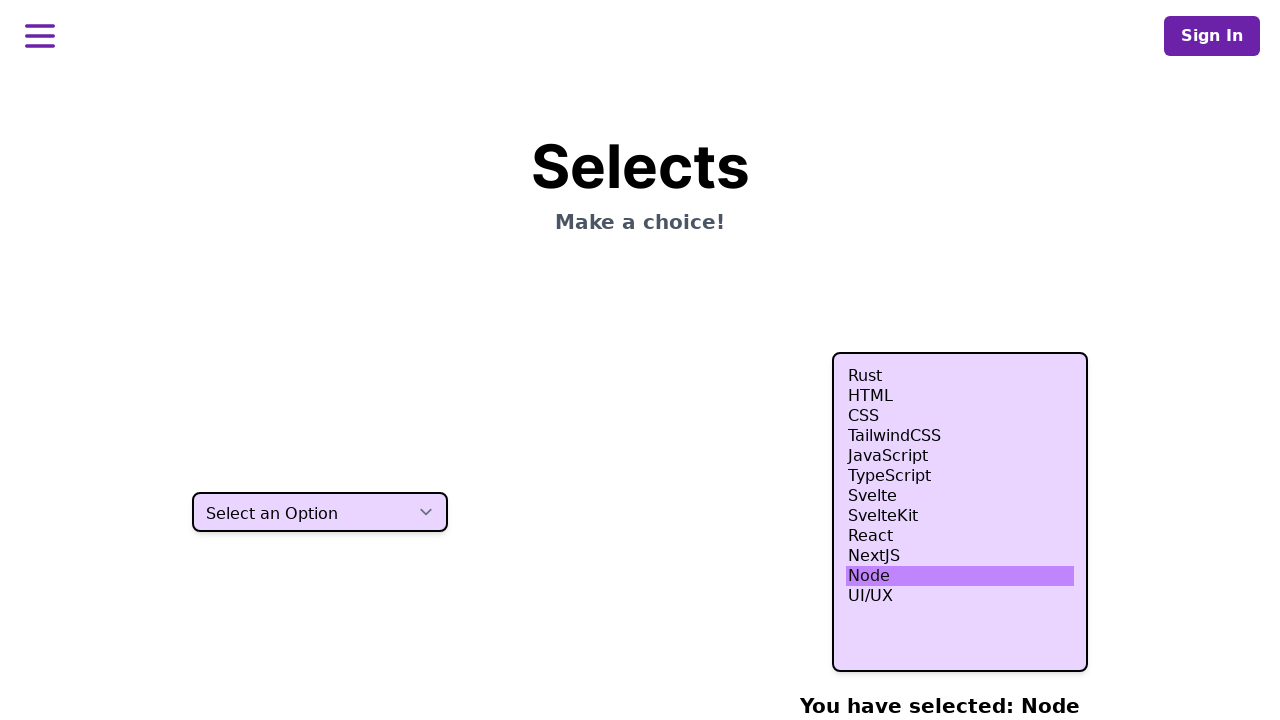

Waited 500ms for selected options to be visible
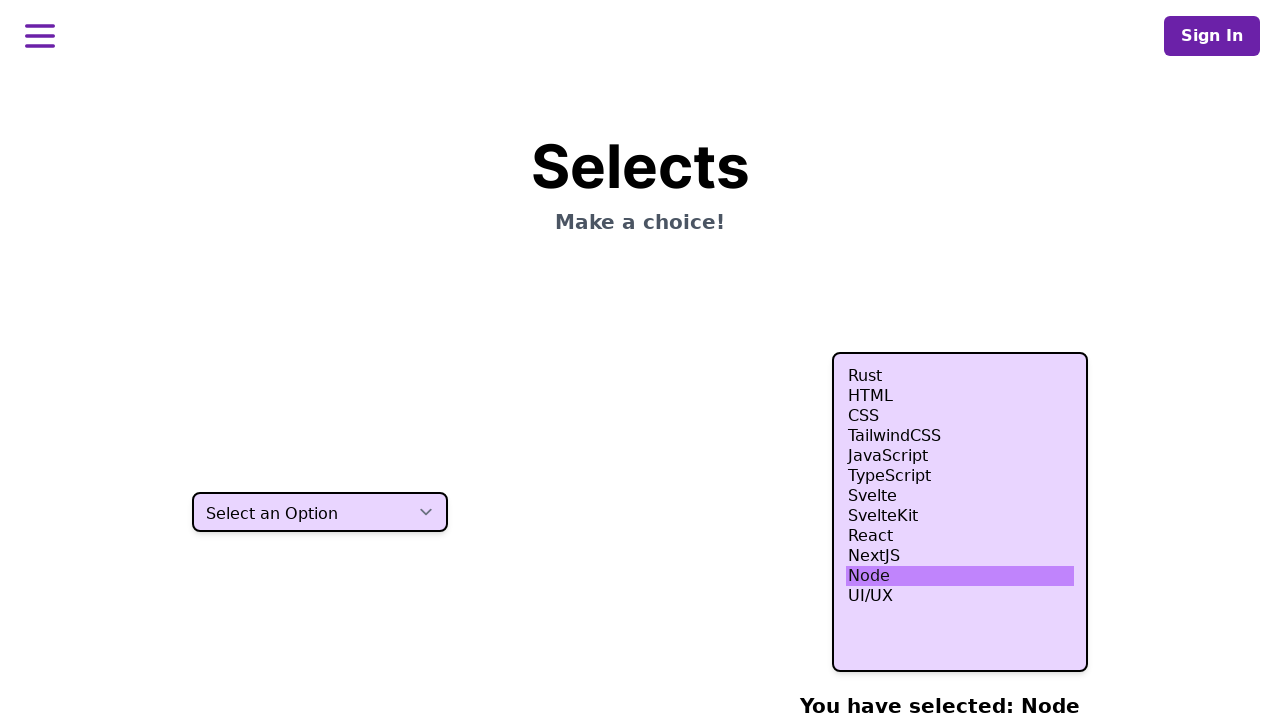

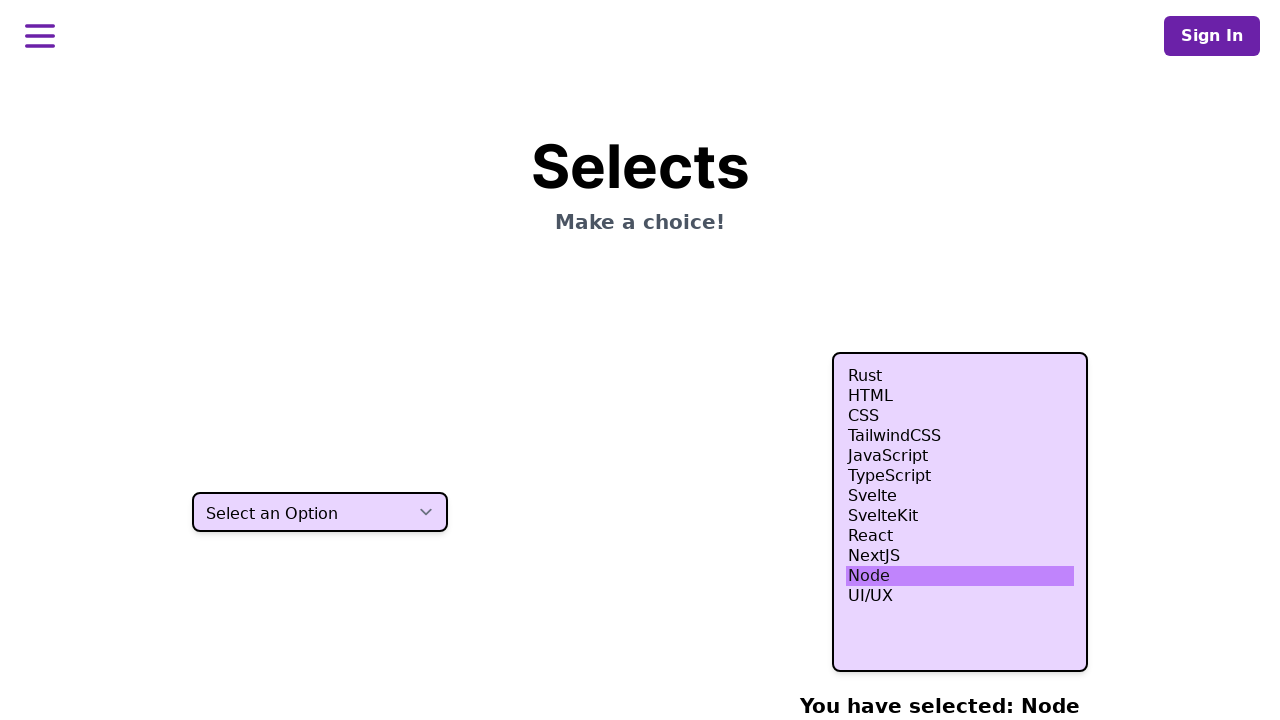